Tests the search functionality on testerhome.com by entering a search query and submitting it using the Enter key

Starting URL: https://testerhome.com/

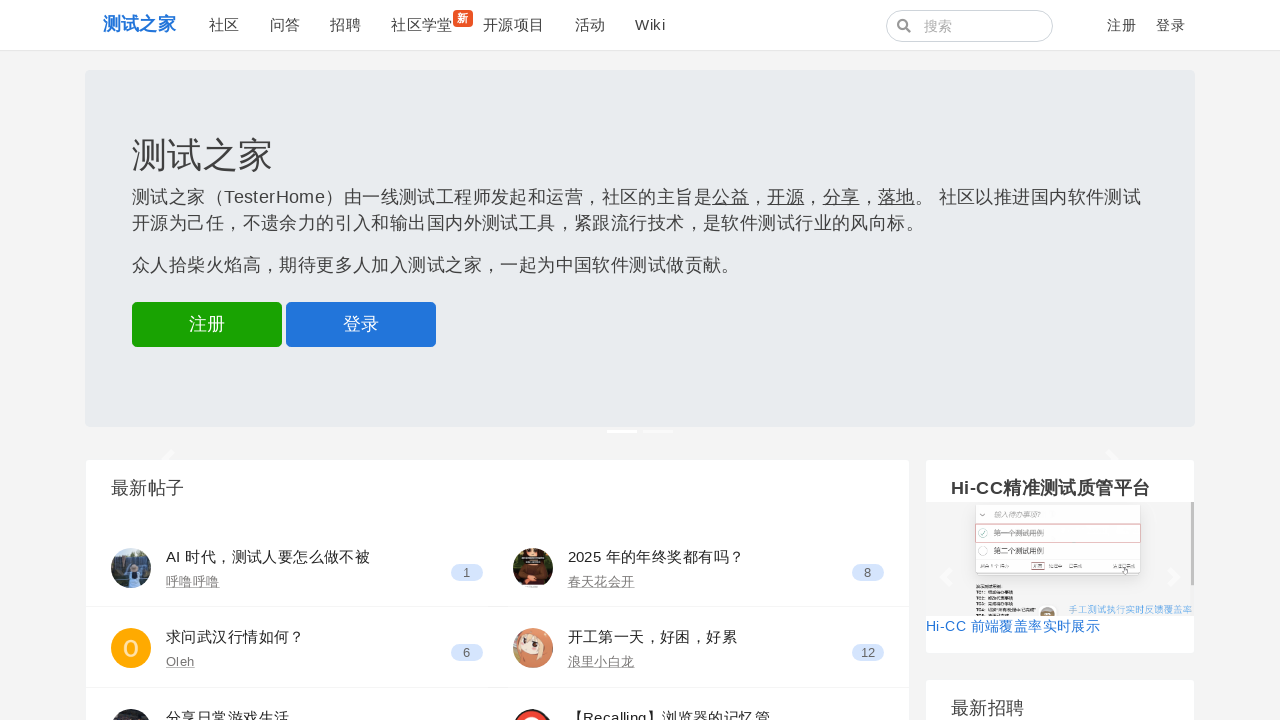

Filled search input with query '测试' on input[name='q']
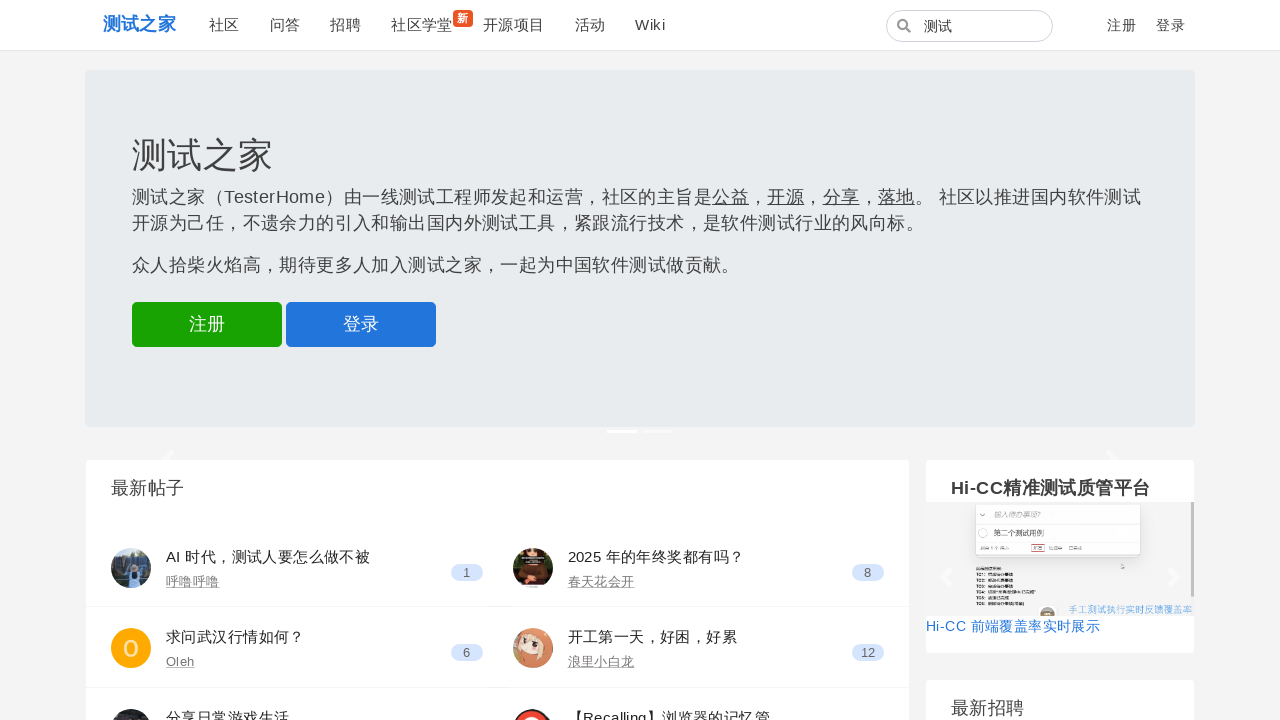

Pressed Enter to submit search query on input[name='q']
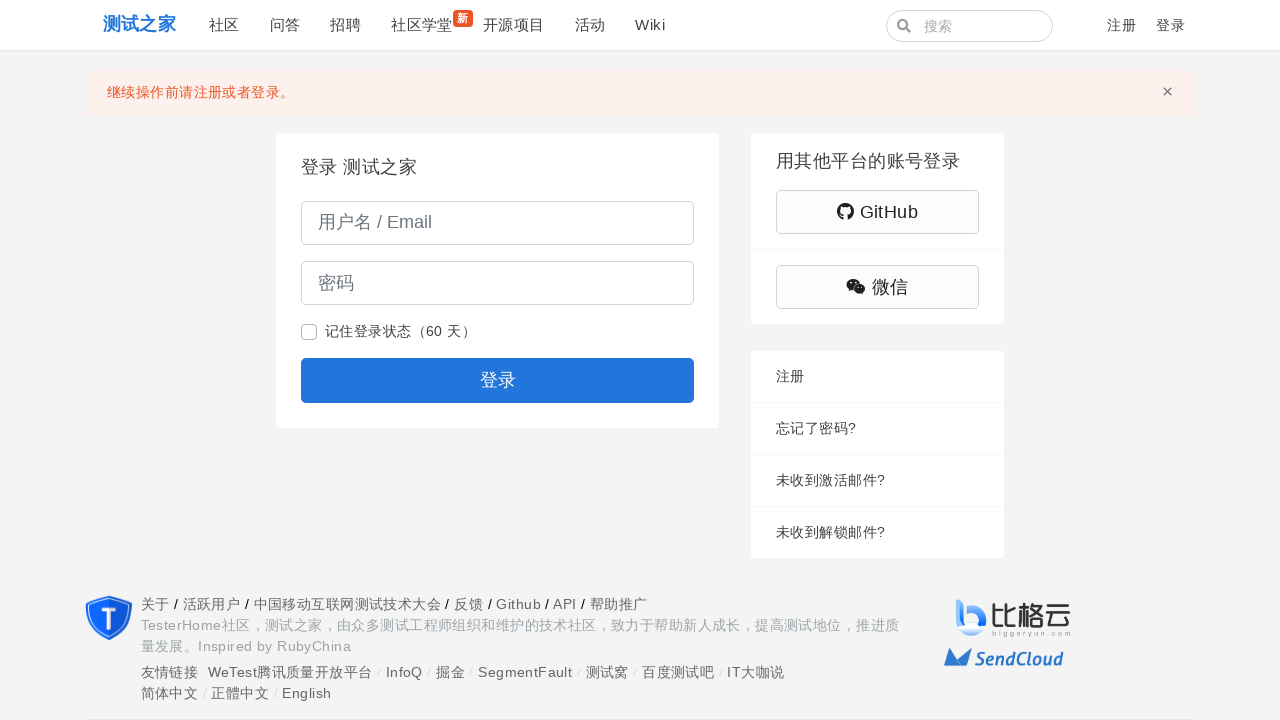

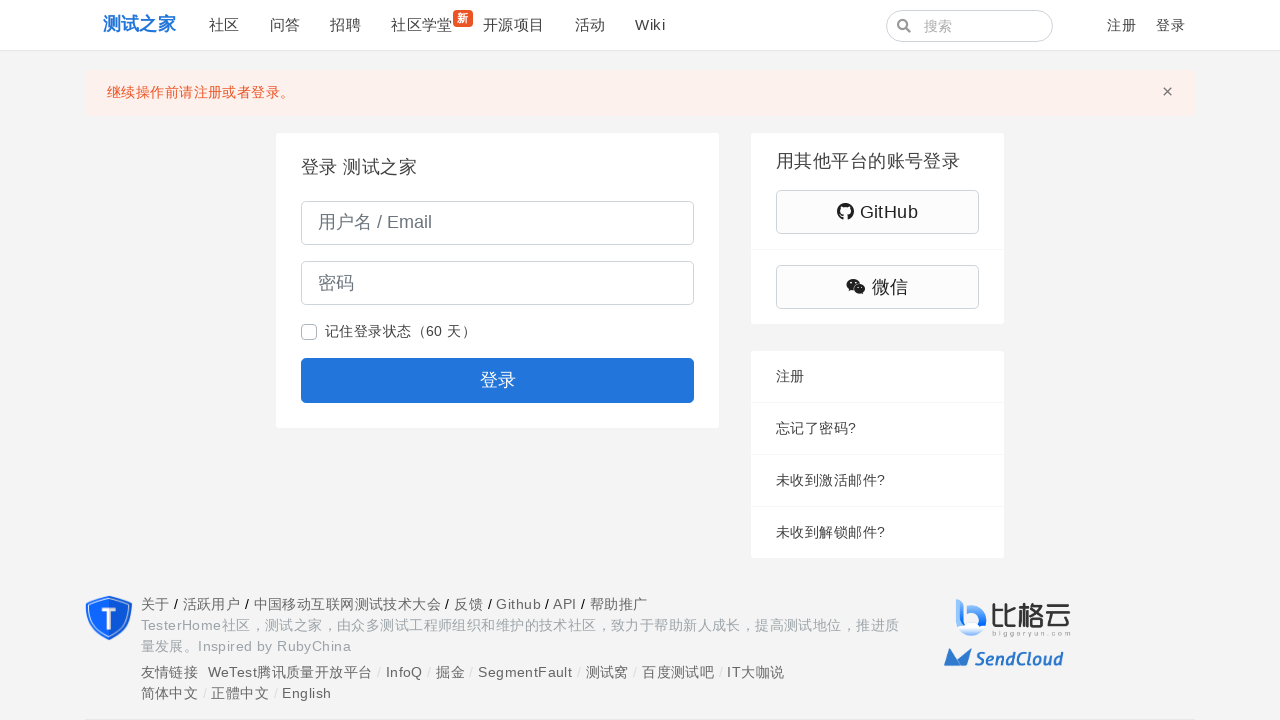